Tests A/B test opt-out by adding the opt-out cookie on the main page before navigating to the AB test page, then verifying the page shows "No A/B Test"

Starting URL: http://the-internet.herokuapp.com

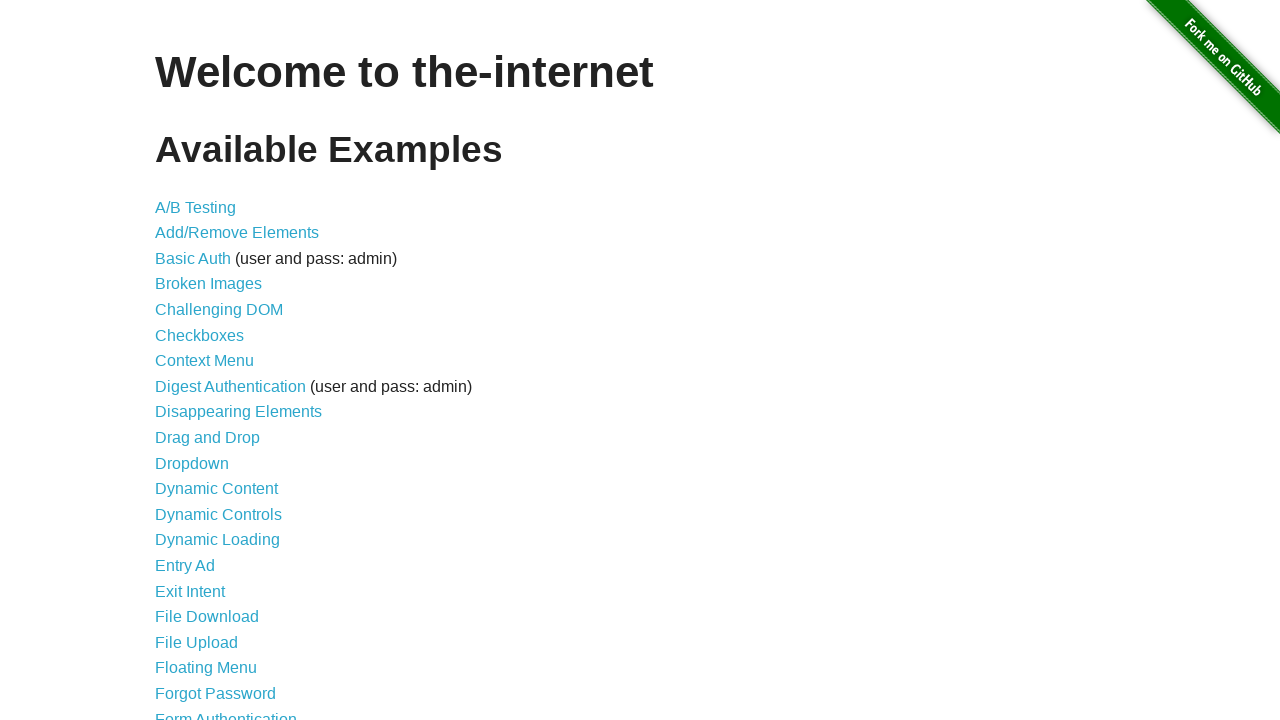

Added optimizelyOptOut cookie to context before navigation
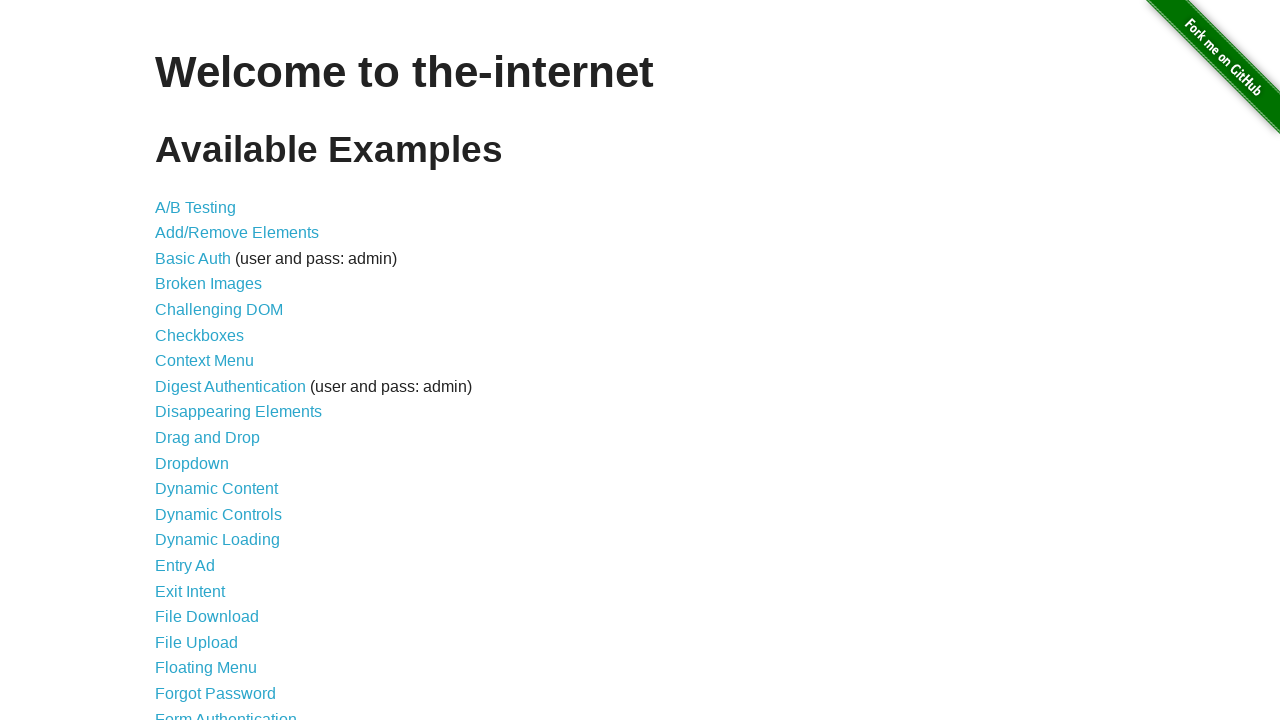

Navigated to A/B test page with opt-out cookie set
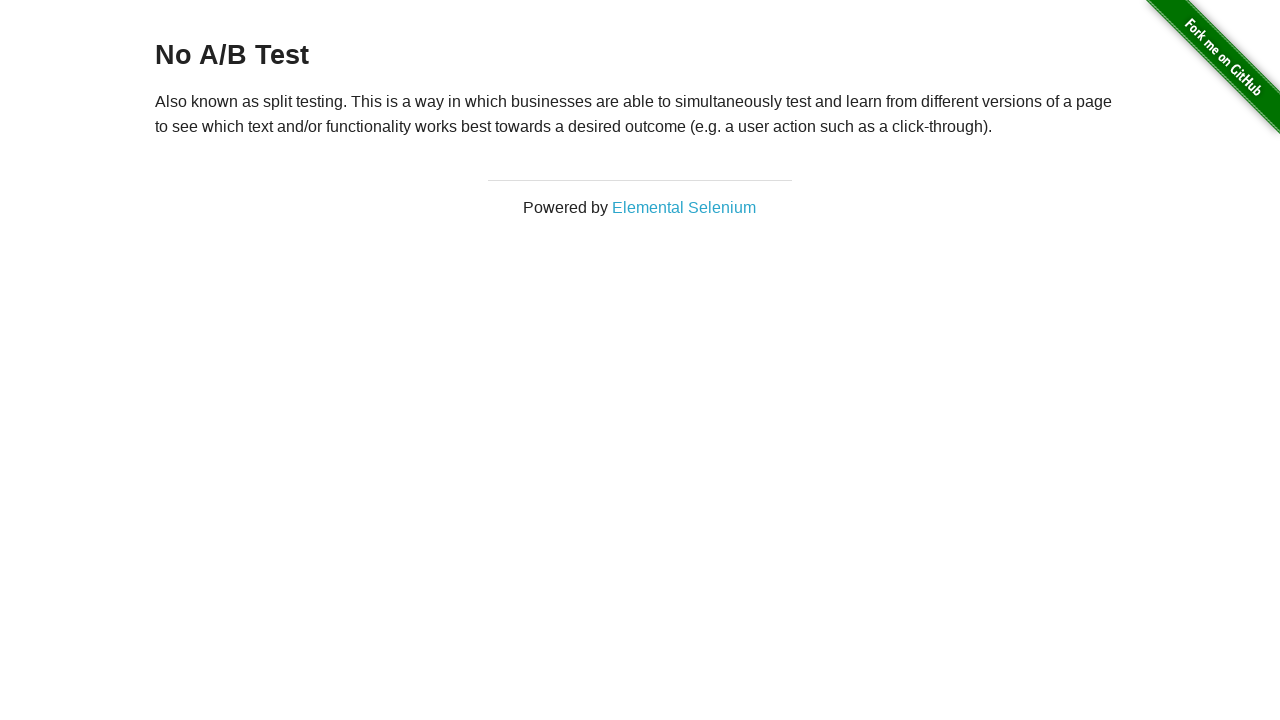

Retrieved heading text from page
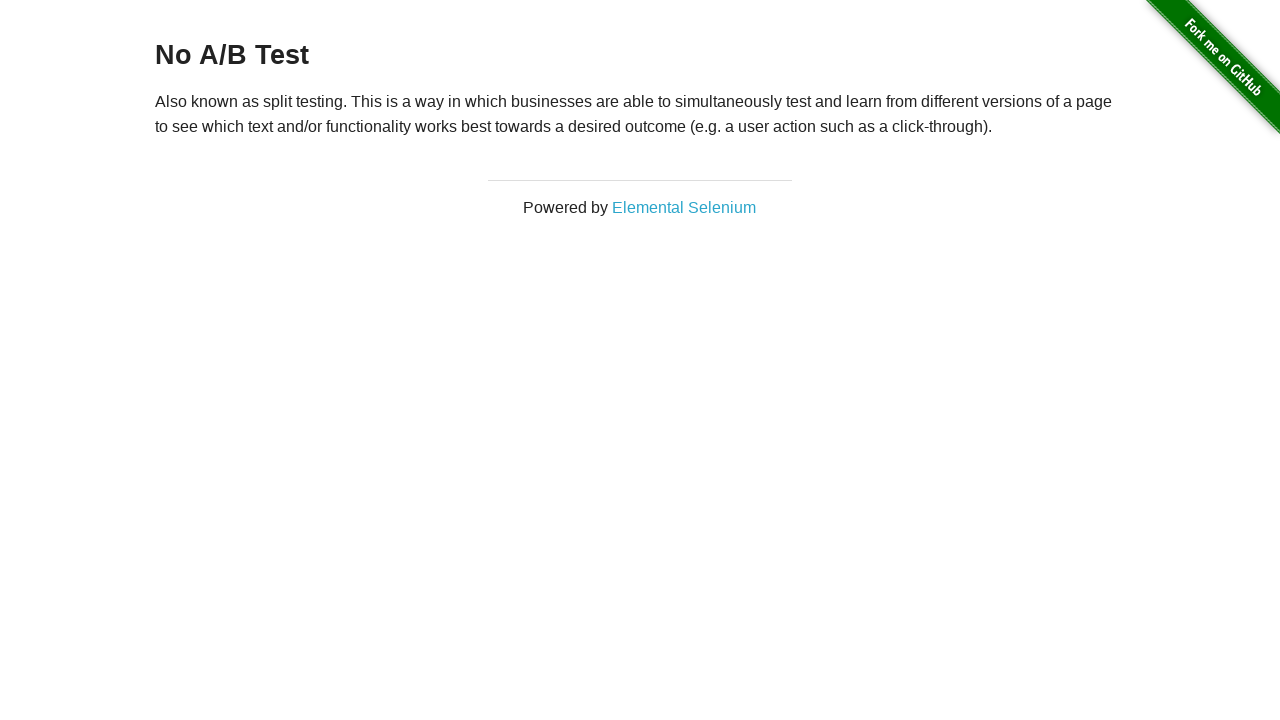

Verified heading displays 'No A/B Test' confirming opt-out cookie prevents A/B test
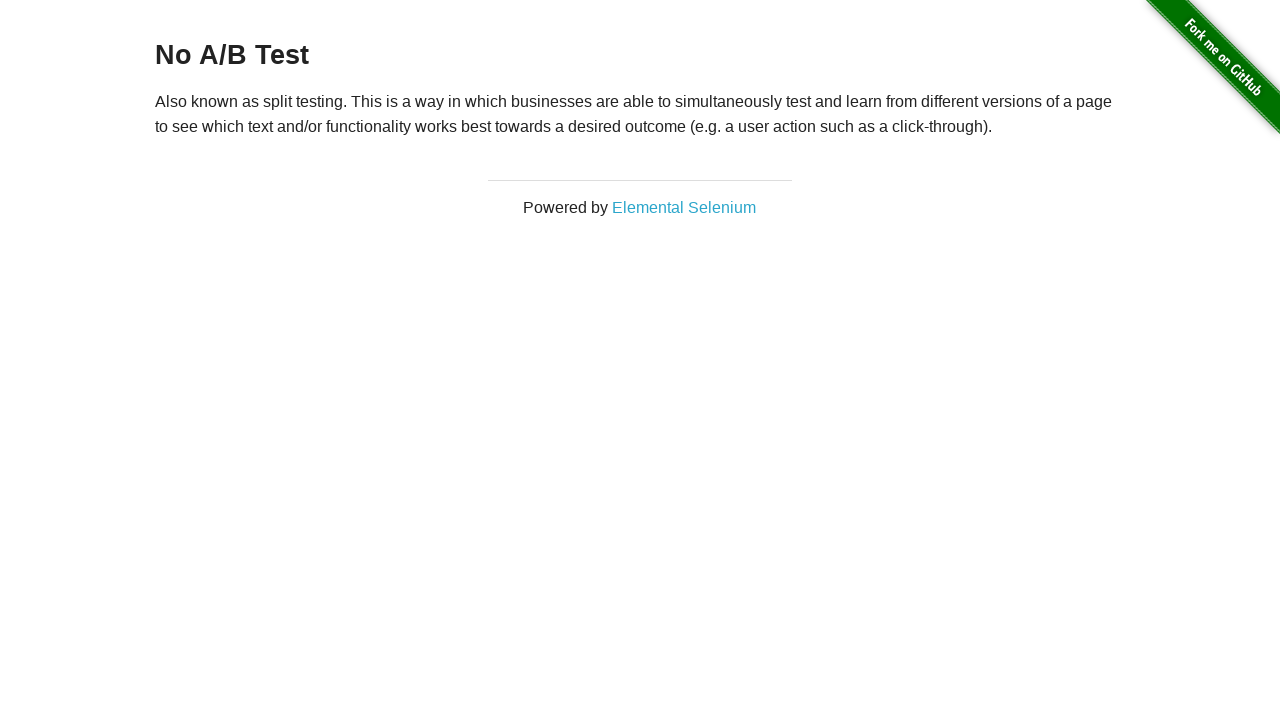

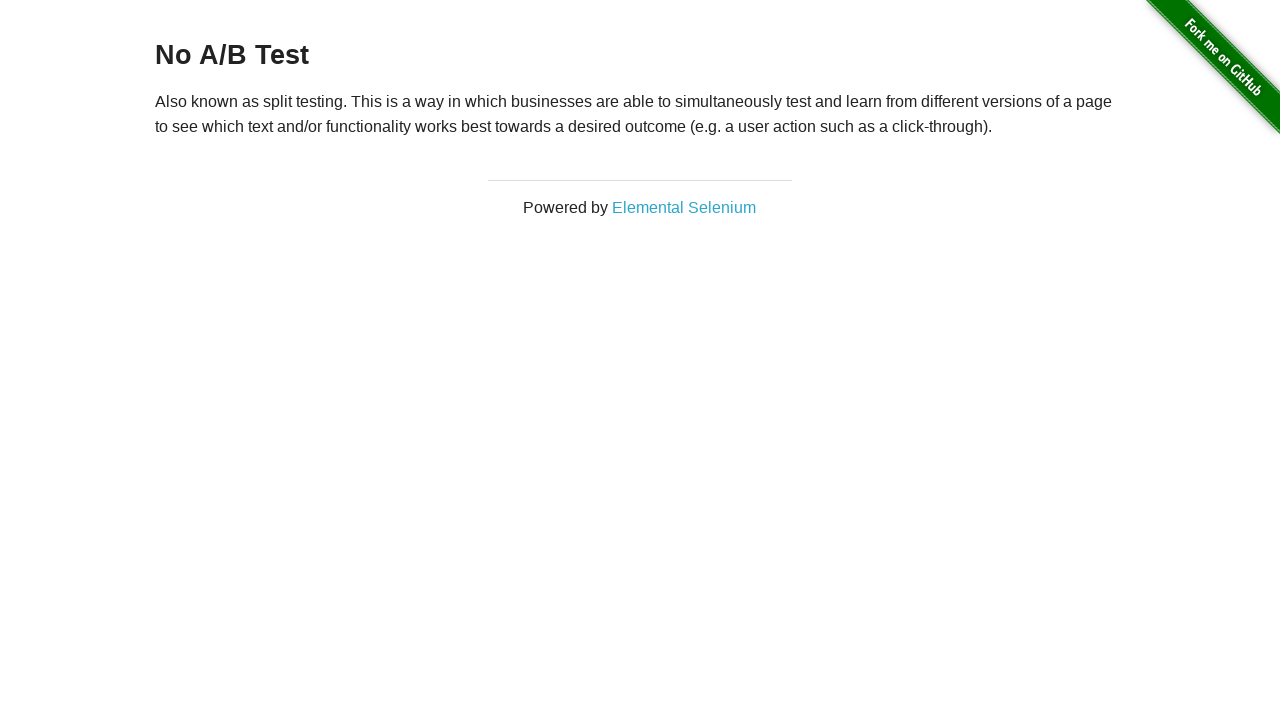